Tests explicit wait by clicking a dropdown button and waiting for elements to become visible

Starting URL: http://omayo.blogspot.com/

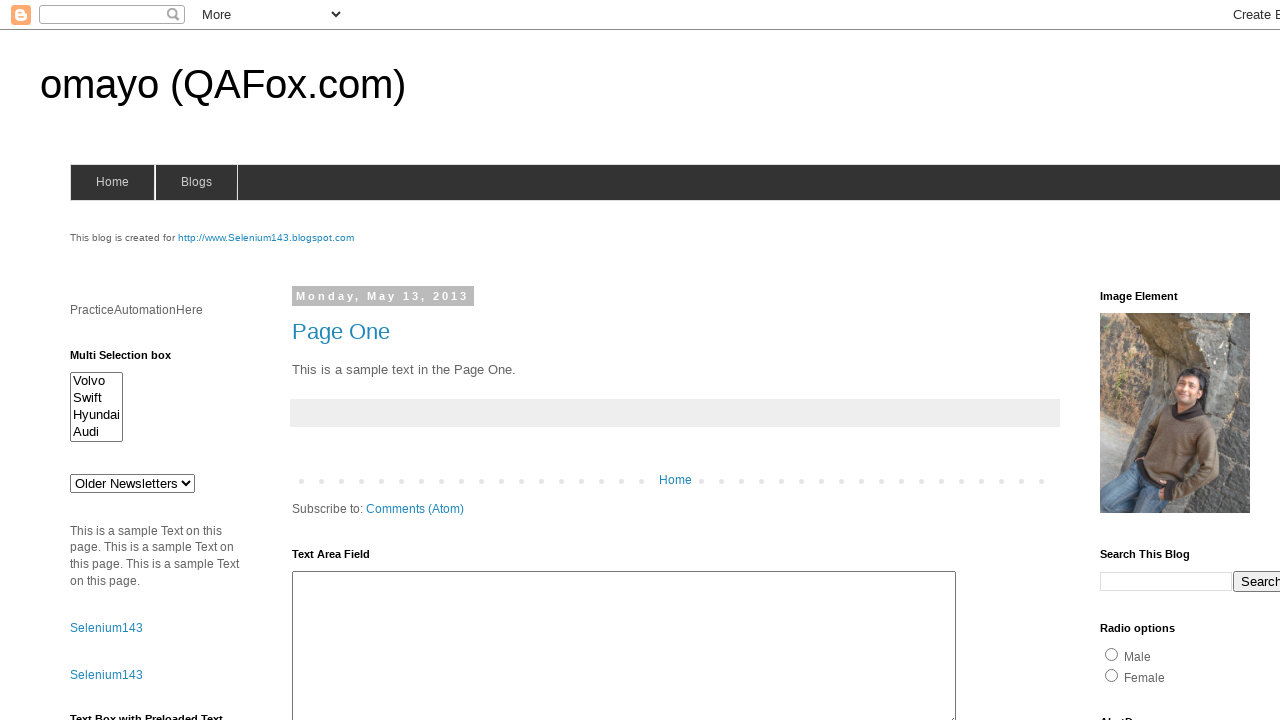

Clicked dropdown button at (1227, 360) on .dropbtn
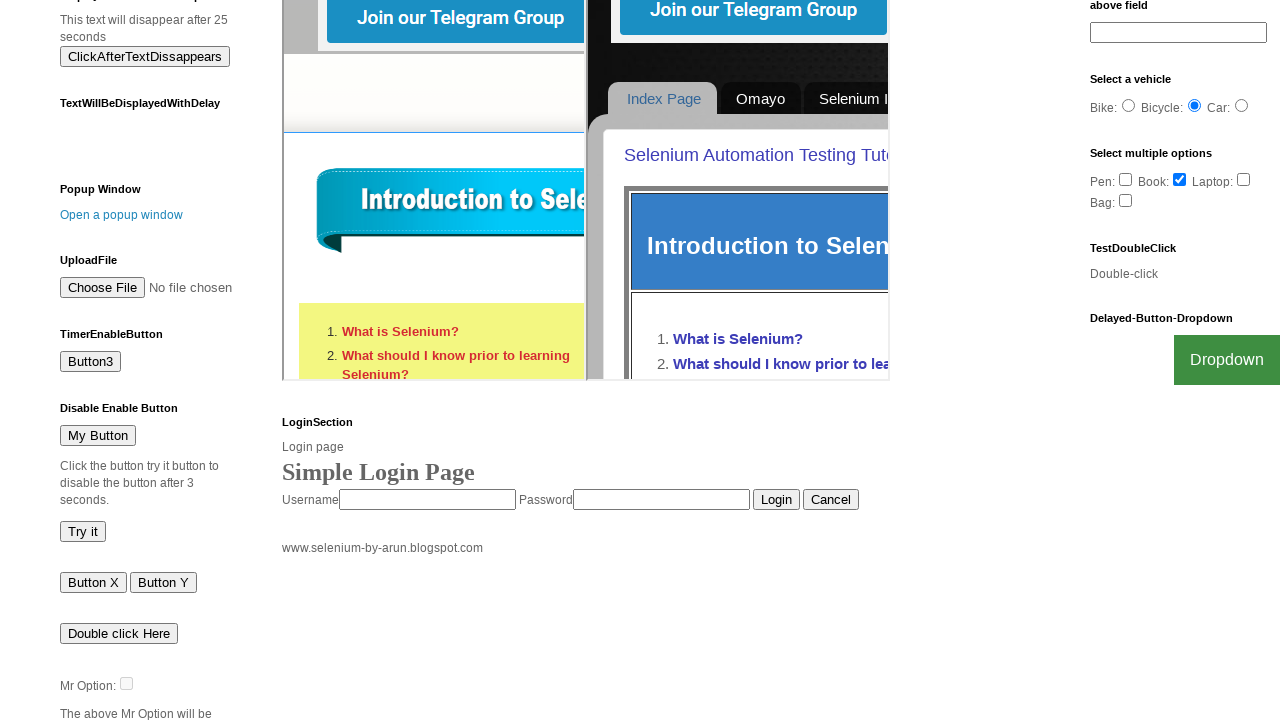

Waited for dropdown menu elements to become visible
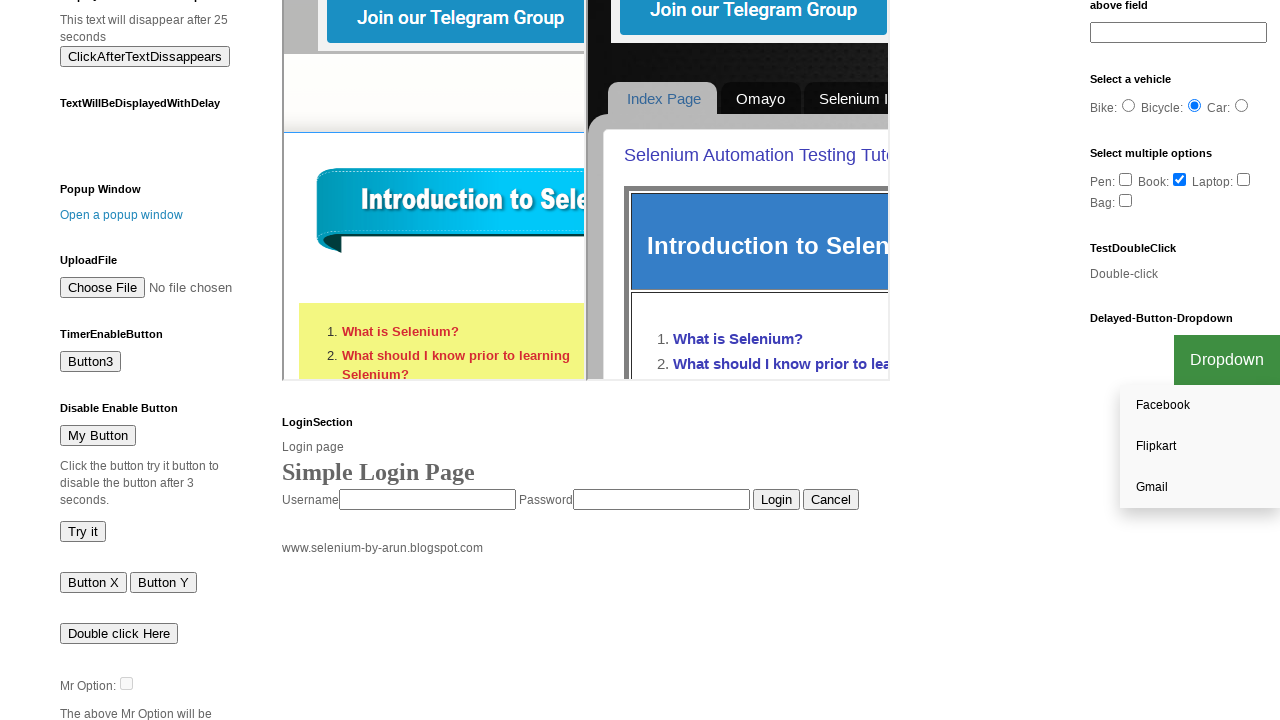

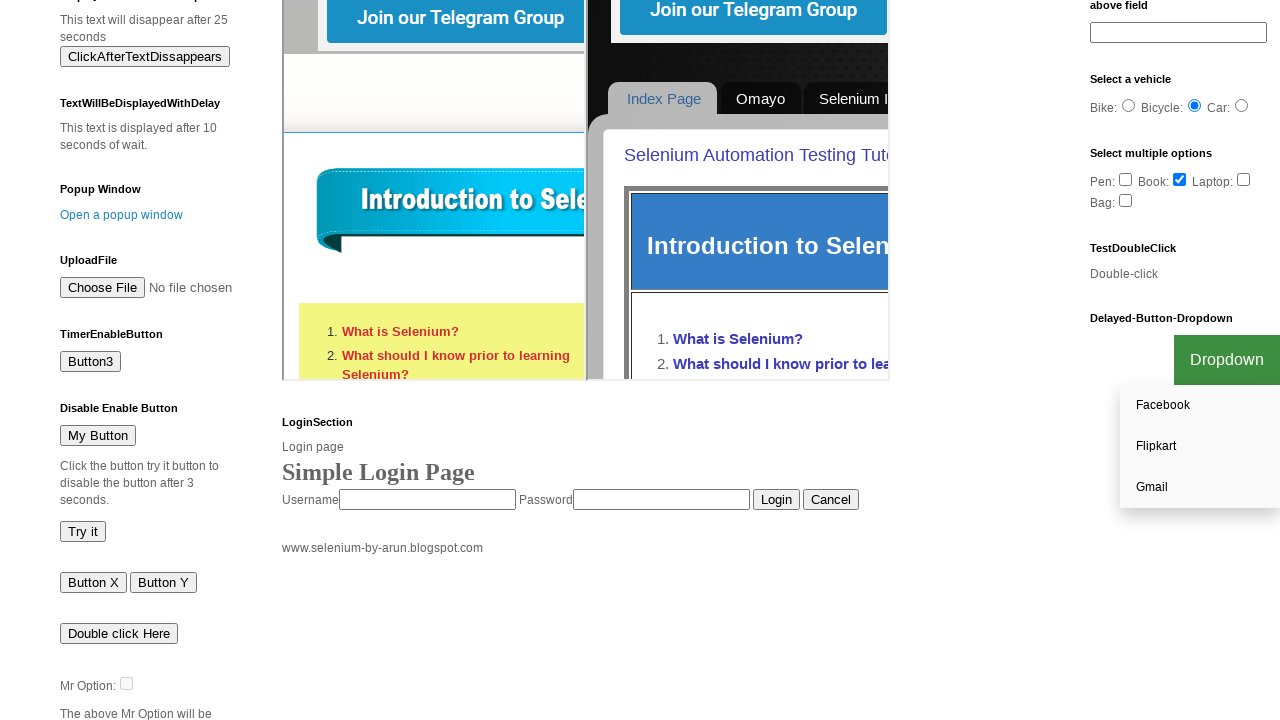